Navigates to JPL Space page and clicks the full image button to display the featured Mars image in a lightbox.

Starting URL: https://data-class-jpl-space.s3.amazonaws.com/JPL_Space/index.html

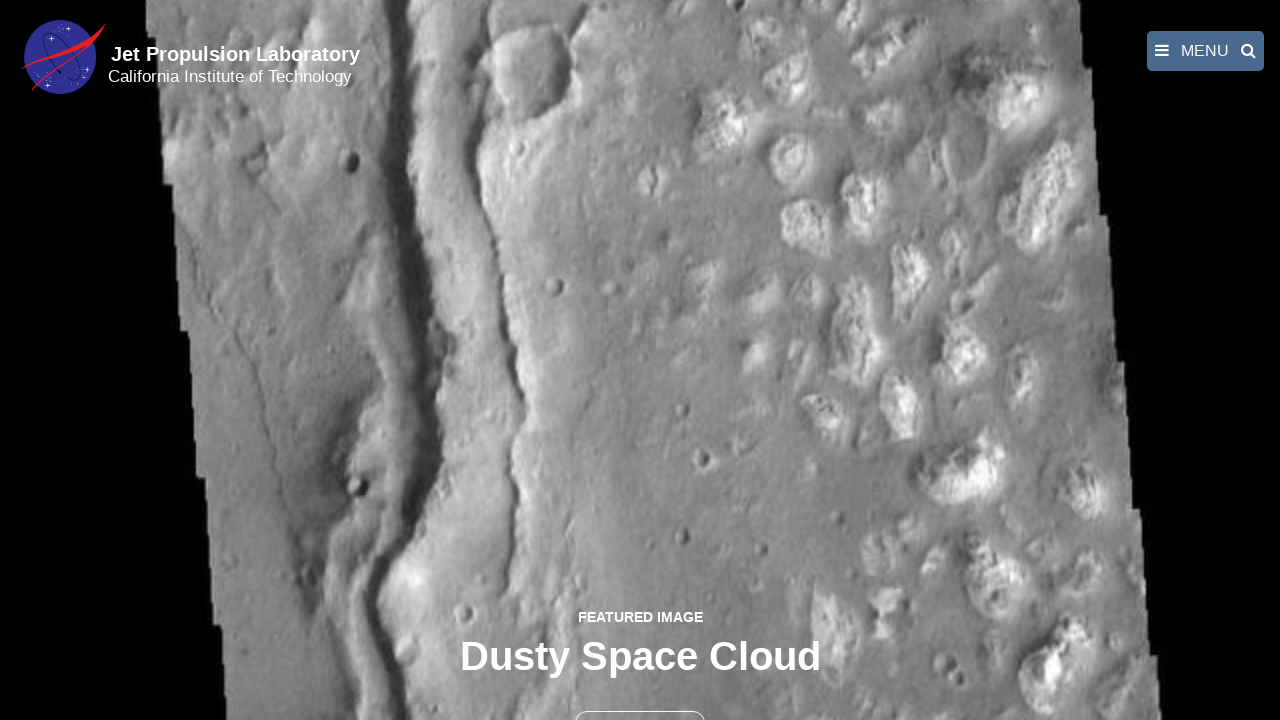

Navigated to JPL Space page
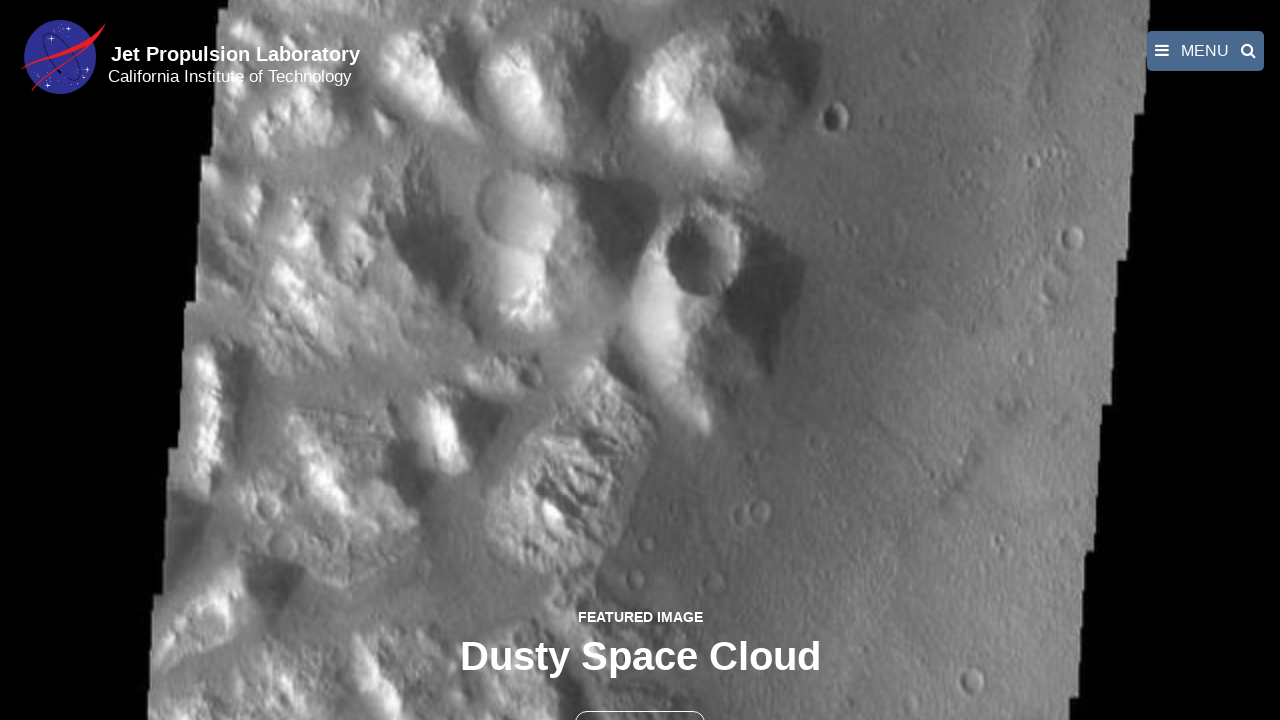

Clicked the full image button to display featured Mars image in lightbox at (640, 699) on button >> nth=1
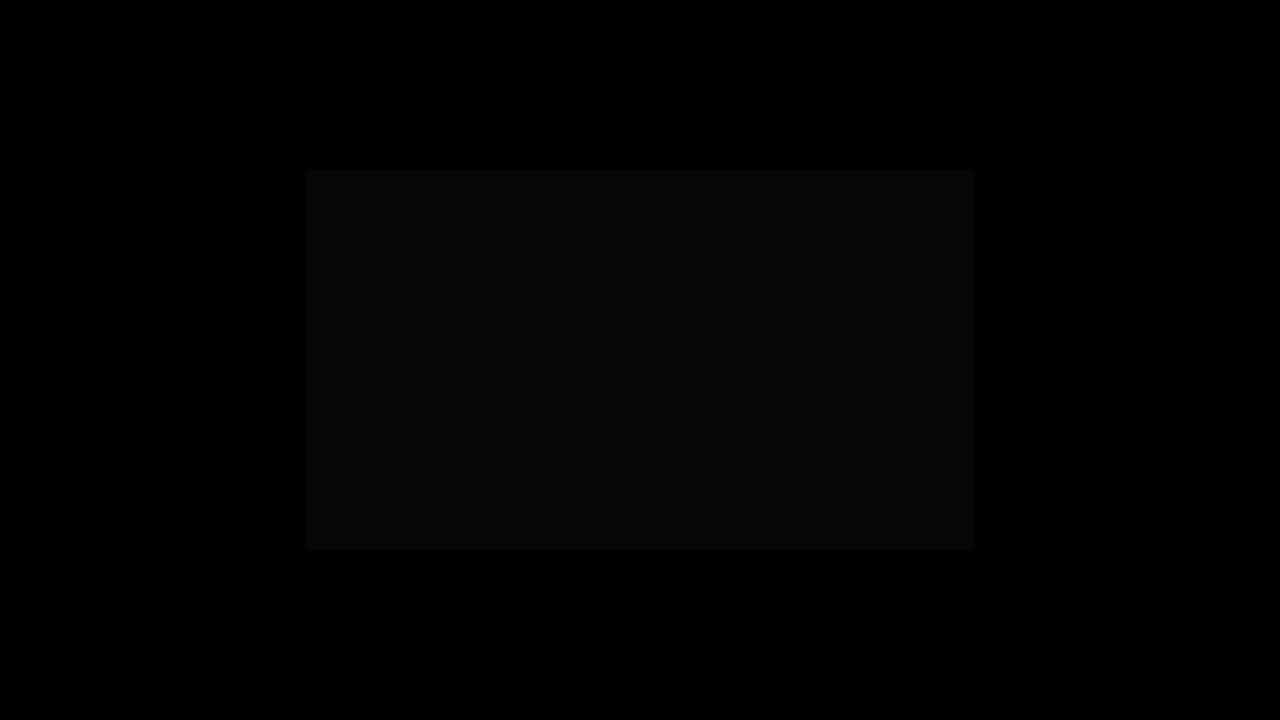

Featured Mars image lightbox loaded successfully
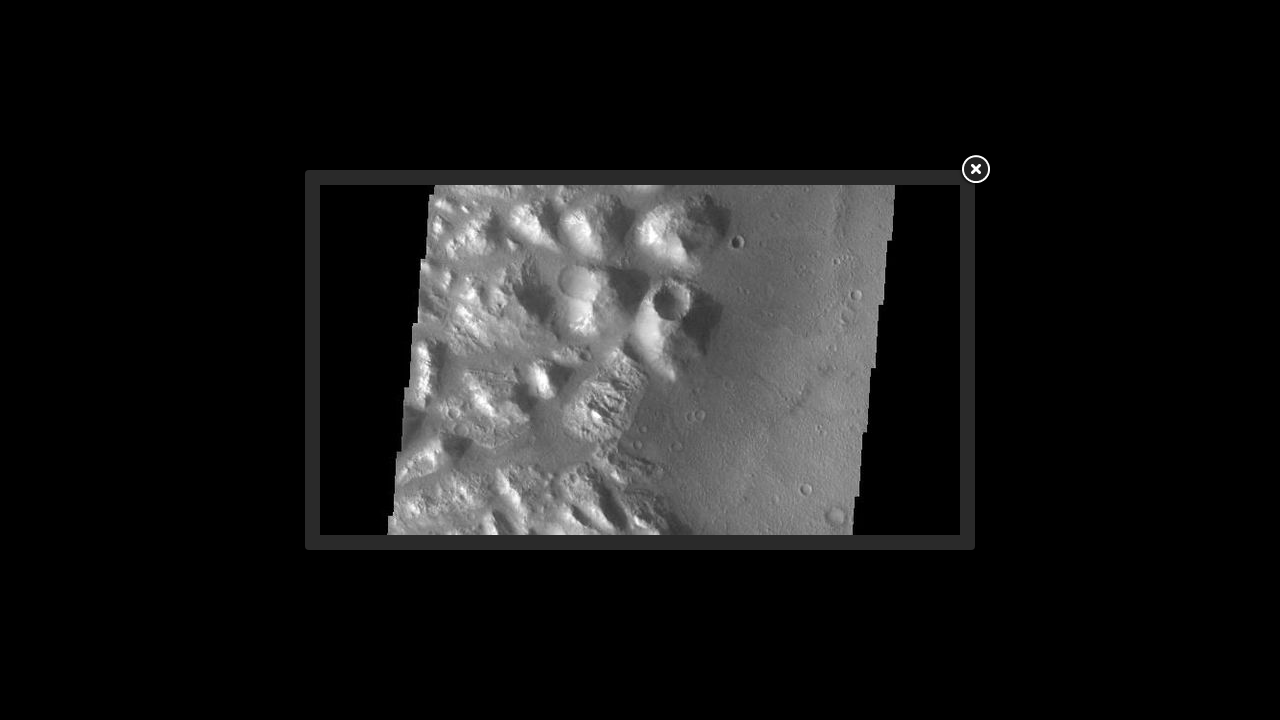

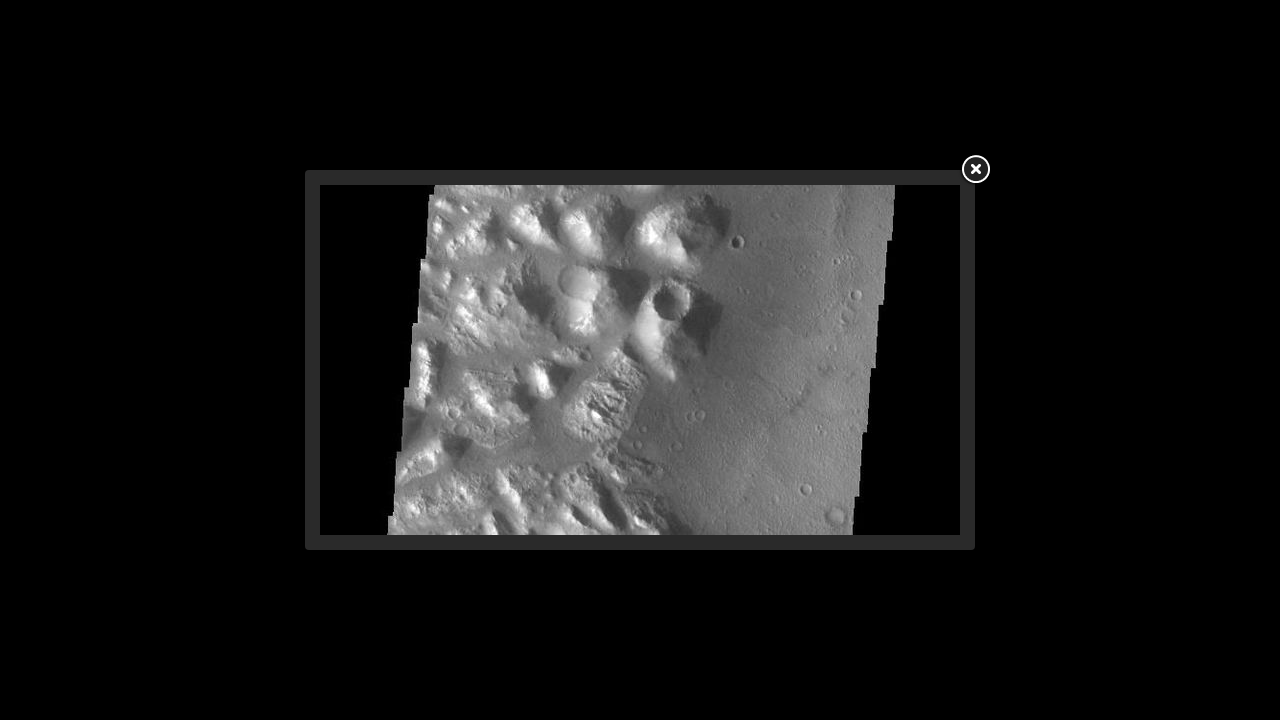